Tests removing a task by first creating a task, then selecting it with a checkbox and clicking the delete button.

Starting URL: https://react-todo-lanzath.vercel.app/

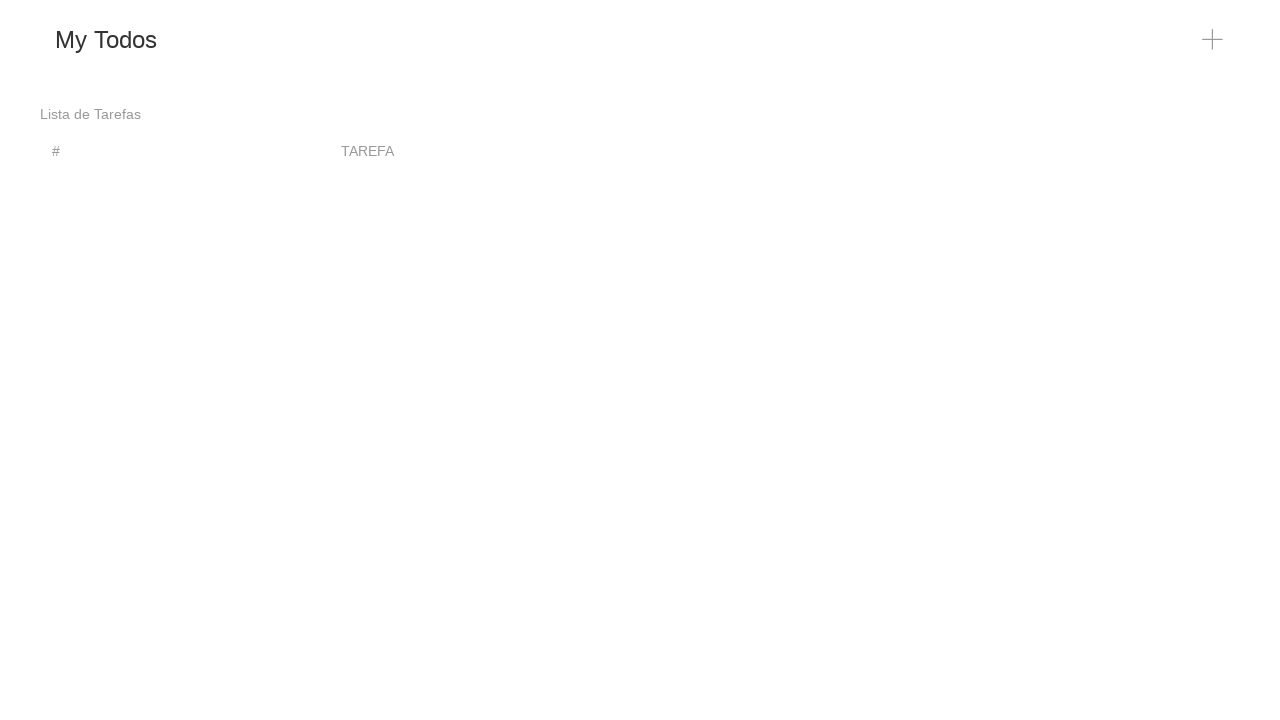

Waited for add button icon to be visible
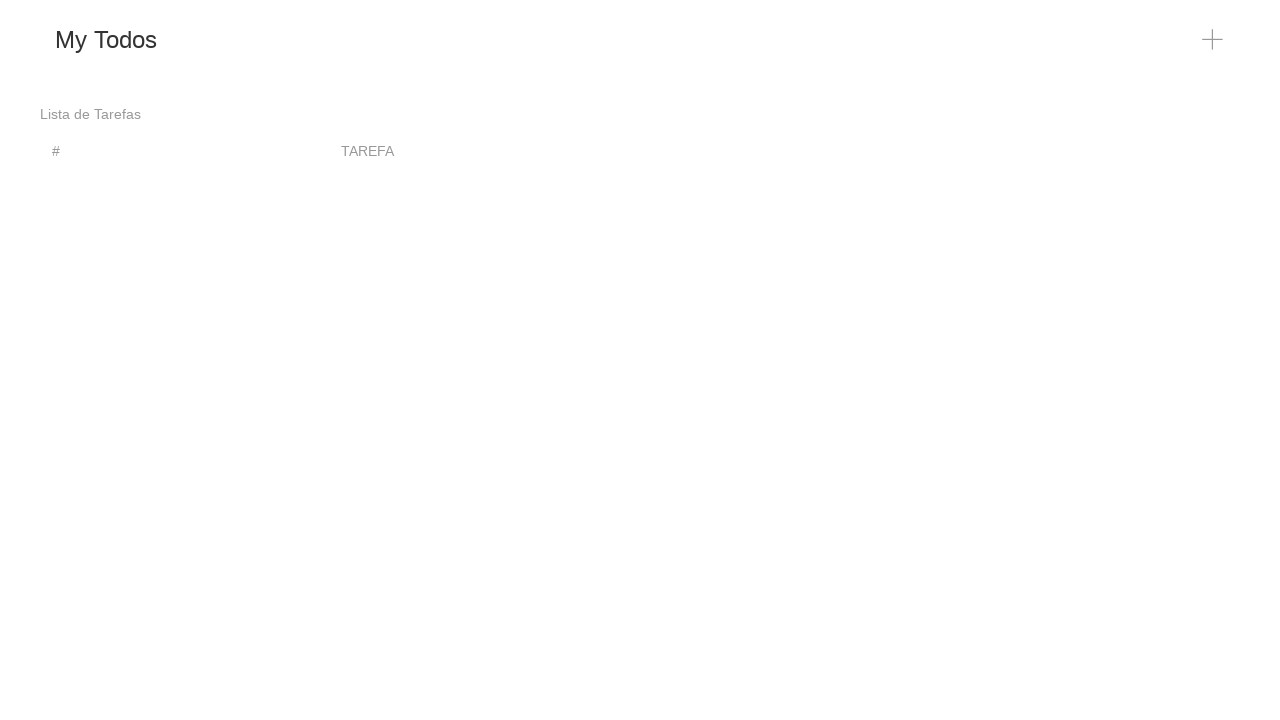

Clicked add button to create a new task at (1213, 40) on xpath=//span[@class='uk-icon']
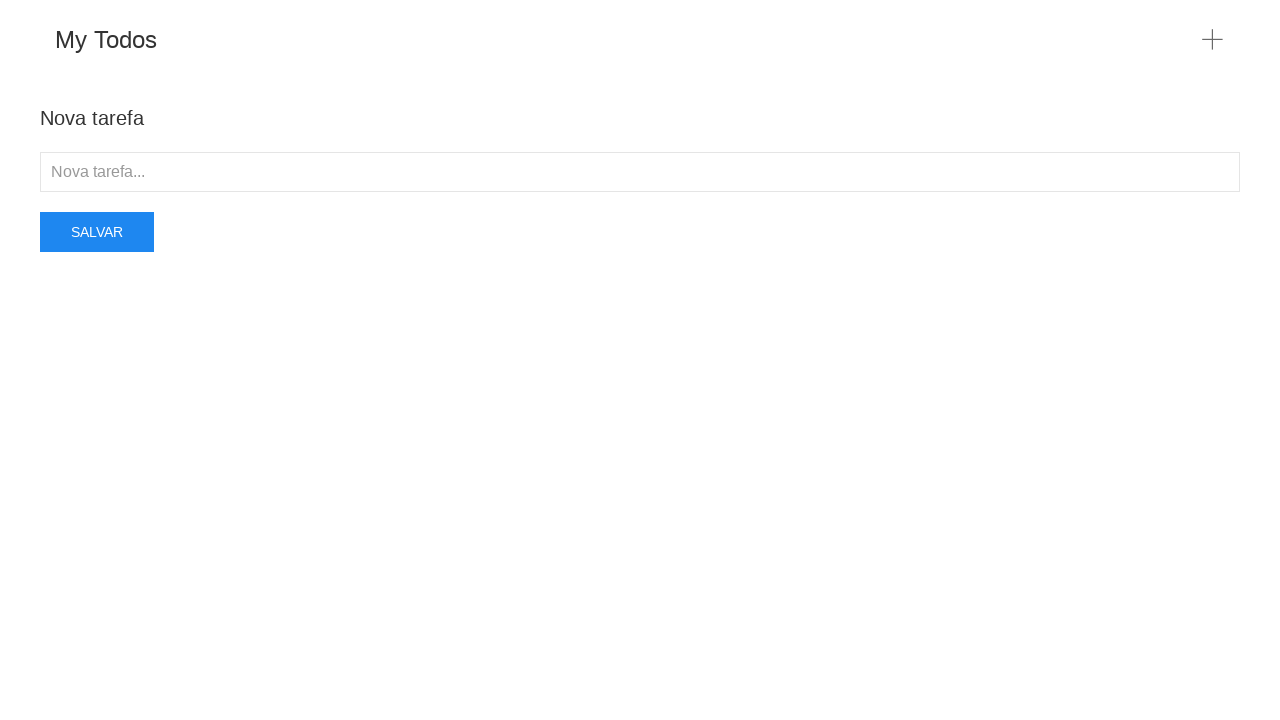

Filled task input field with 'Estudar automatização de testes' on //input[@placeholder='Nova tarefa...']
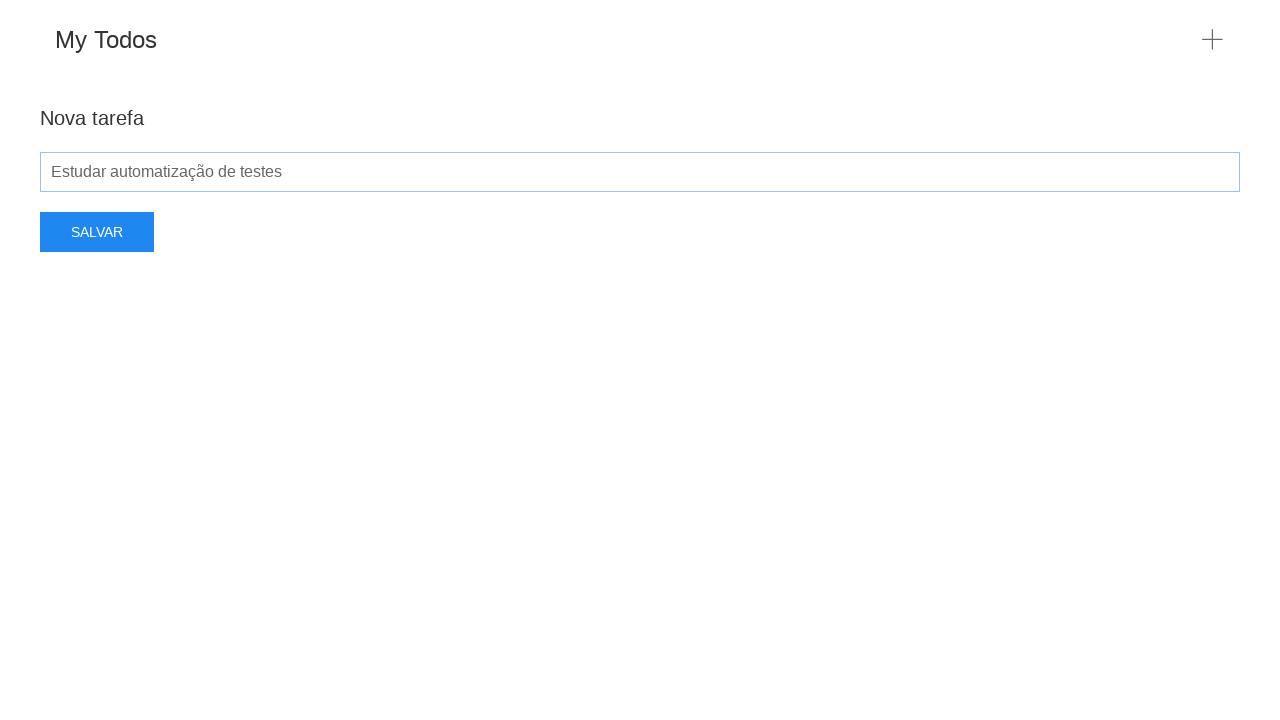

Clicked save button to create the task at (97, 232) on xpath=//button[contains(.,'Salvar')]
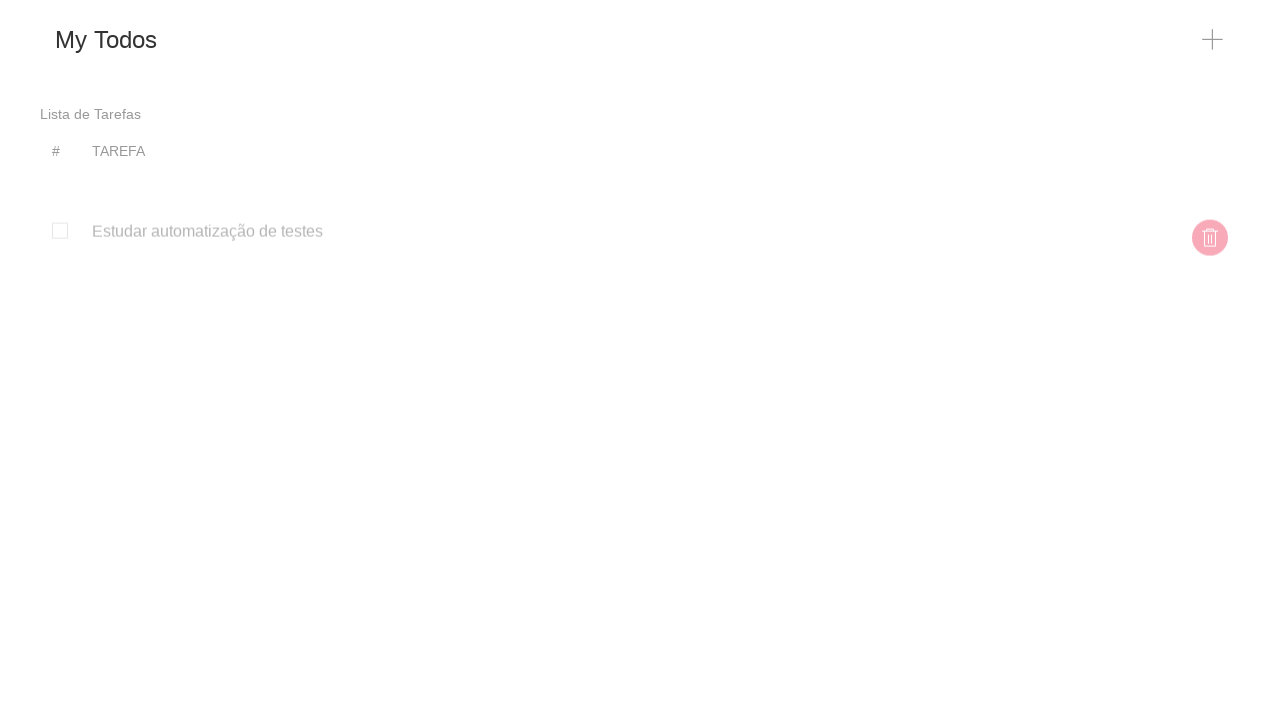

Checked the checkbox for the created task at (60, 205) on xpath=//input[1][@type='checkbox']
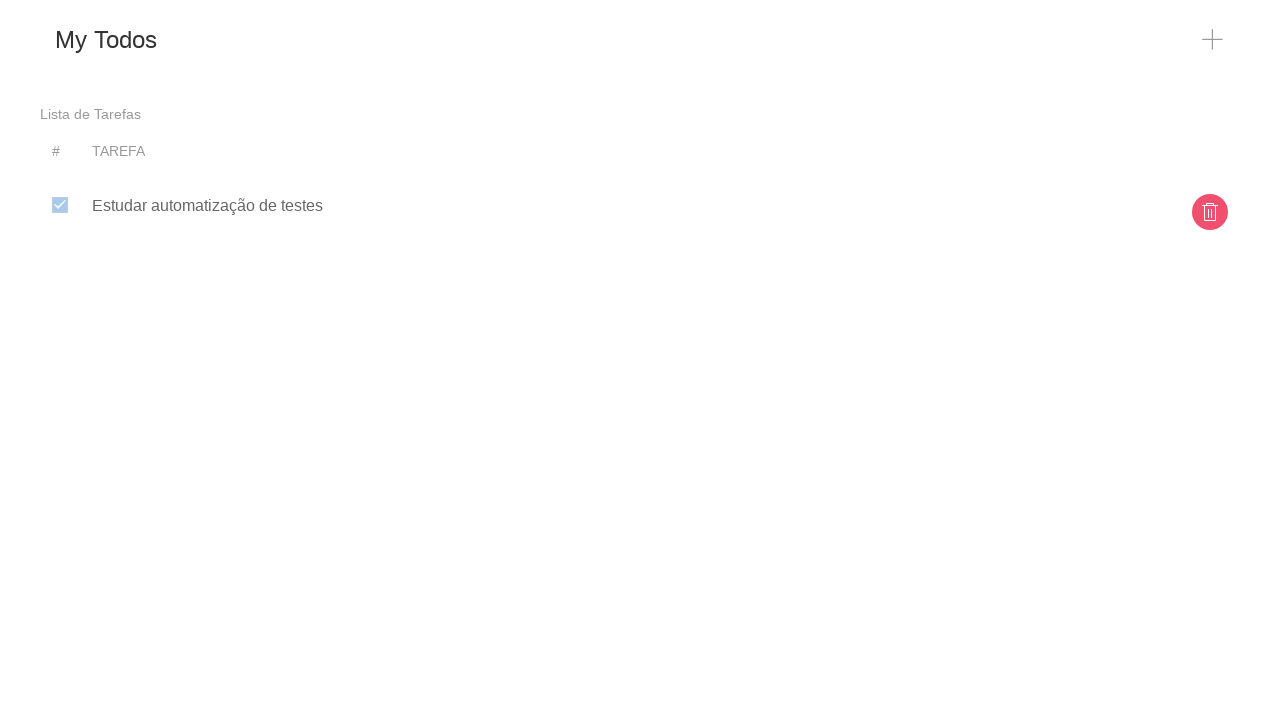

Clicked delete button to remove the task at (1210, 212) on css=button > svg
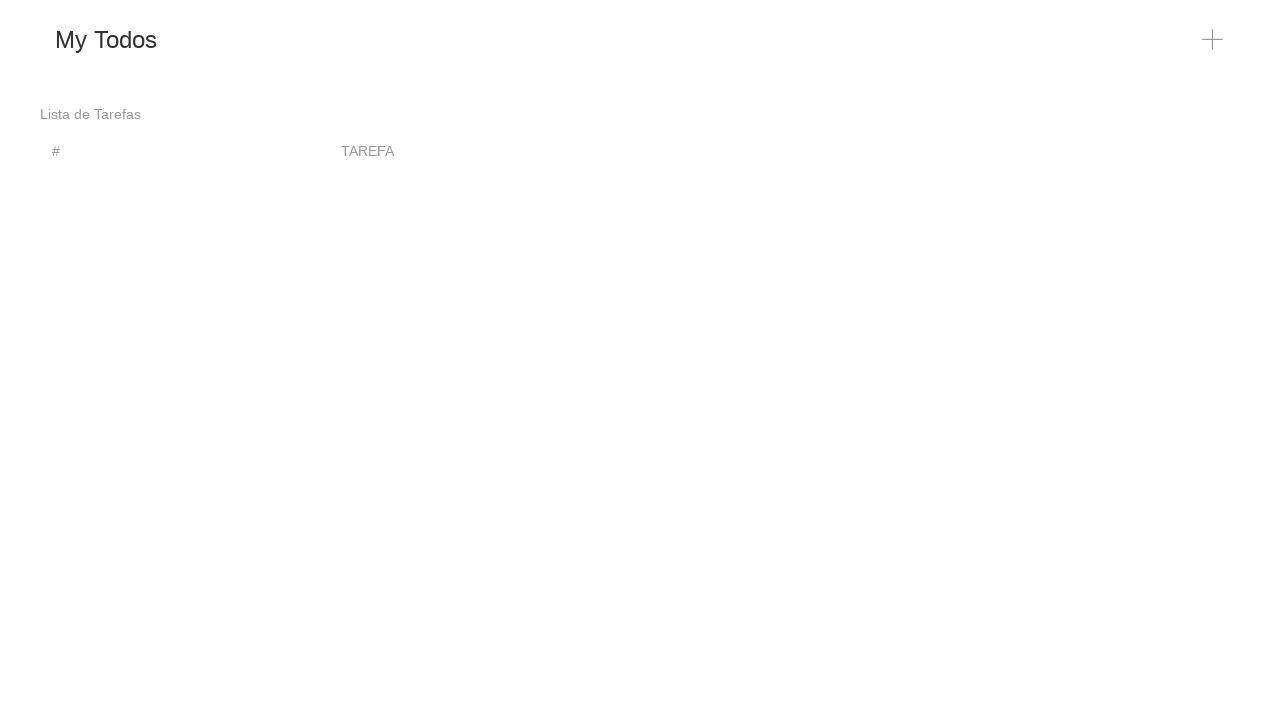

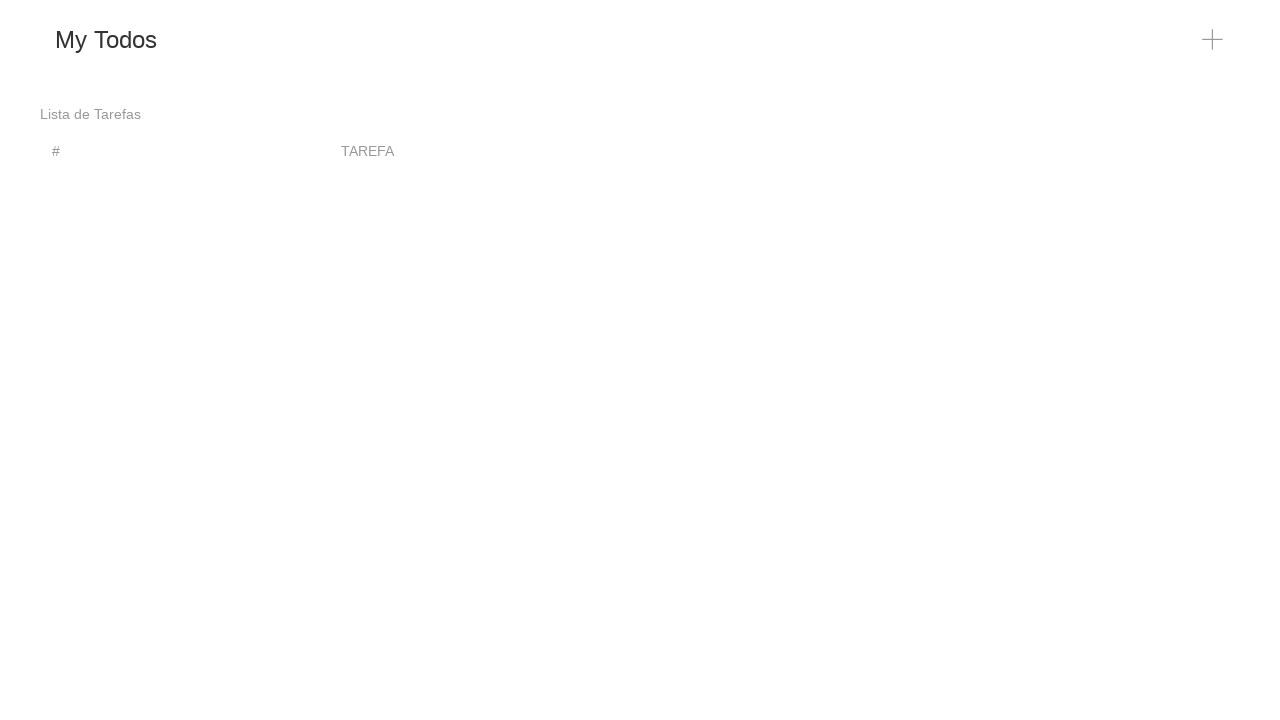